Tests dropdown selection functionality on a flight booking form by selecting different departure and destination cities

Starting URL: https://blazedemo.com/

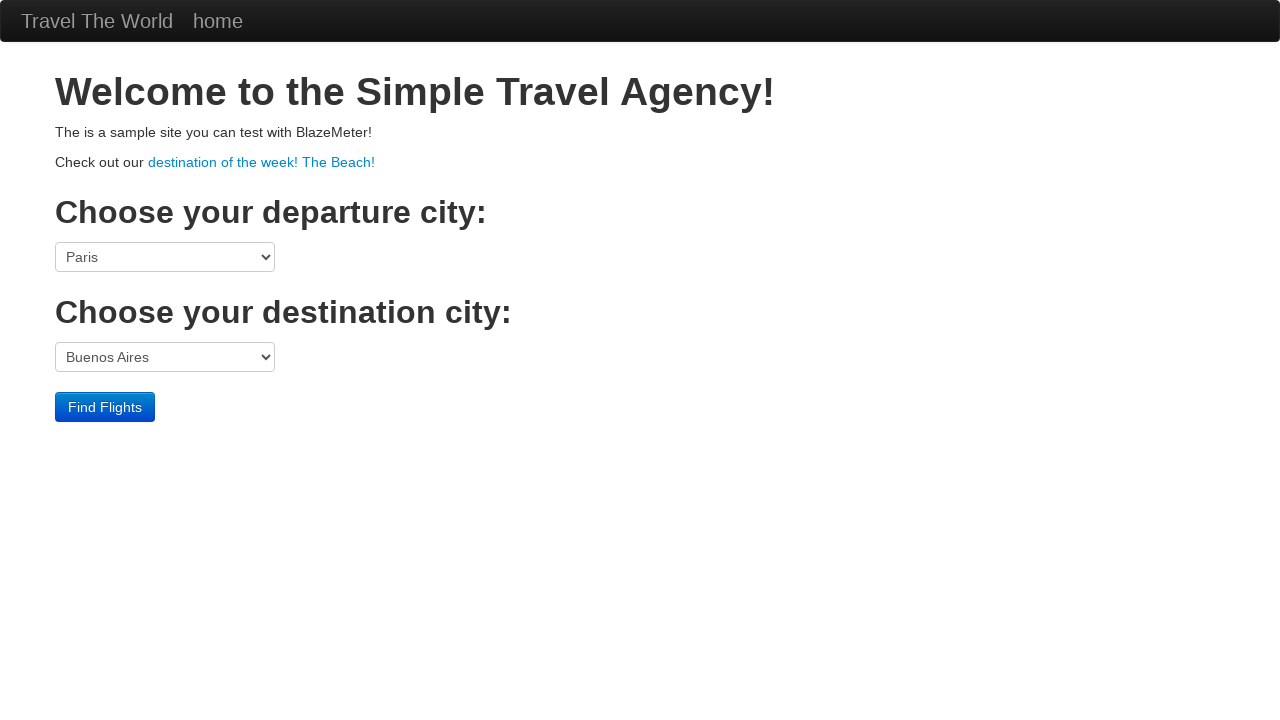

Selected 'San Diego' from departure city dropdown on select[name='fromPort']
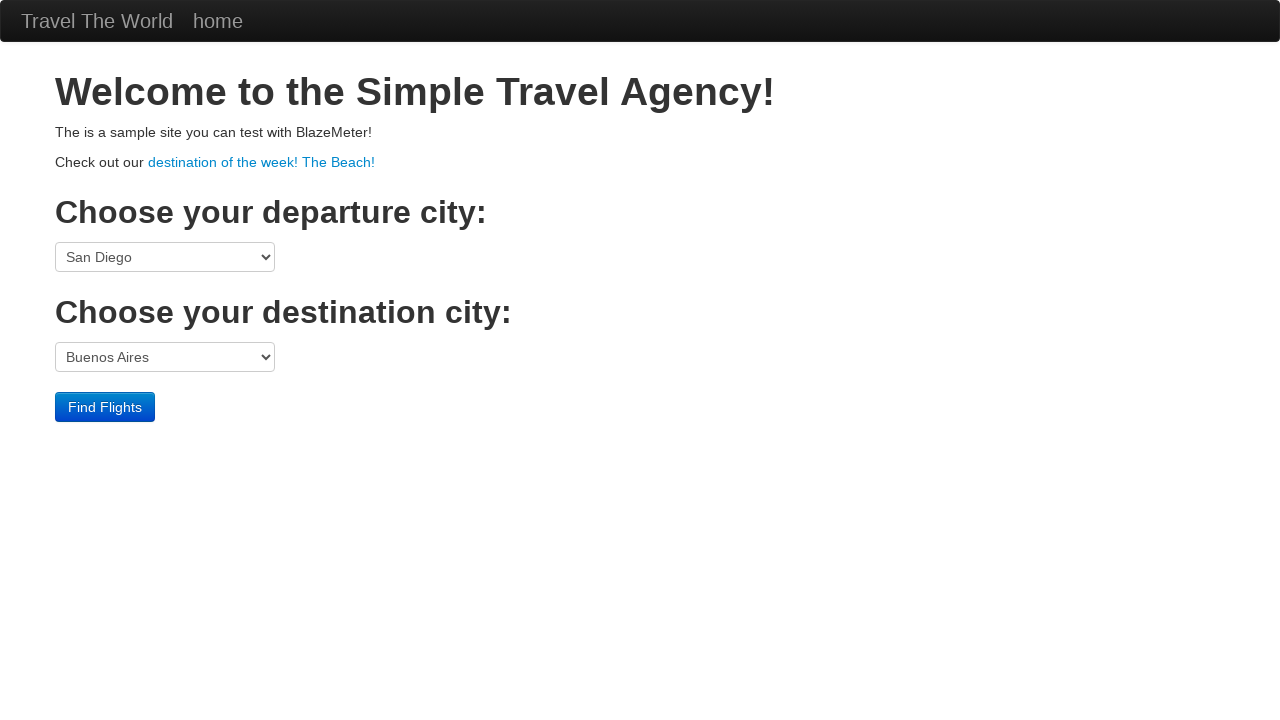

Selected 'Paris' from departure city dropdown on select[name='fromPort']
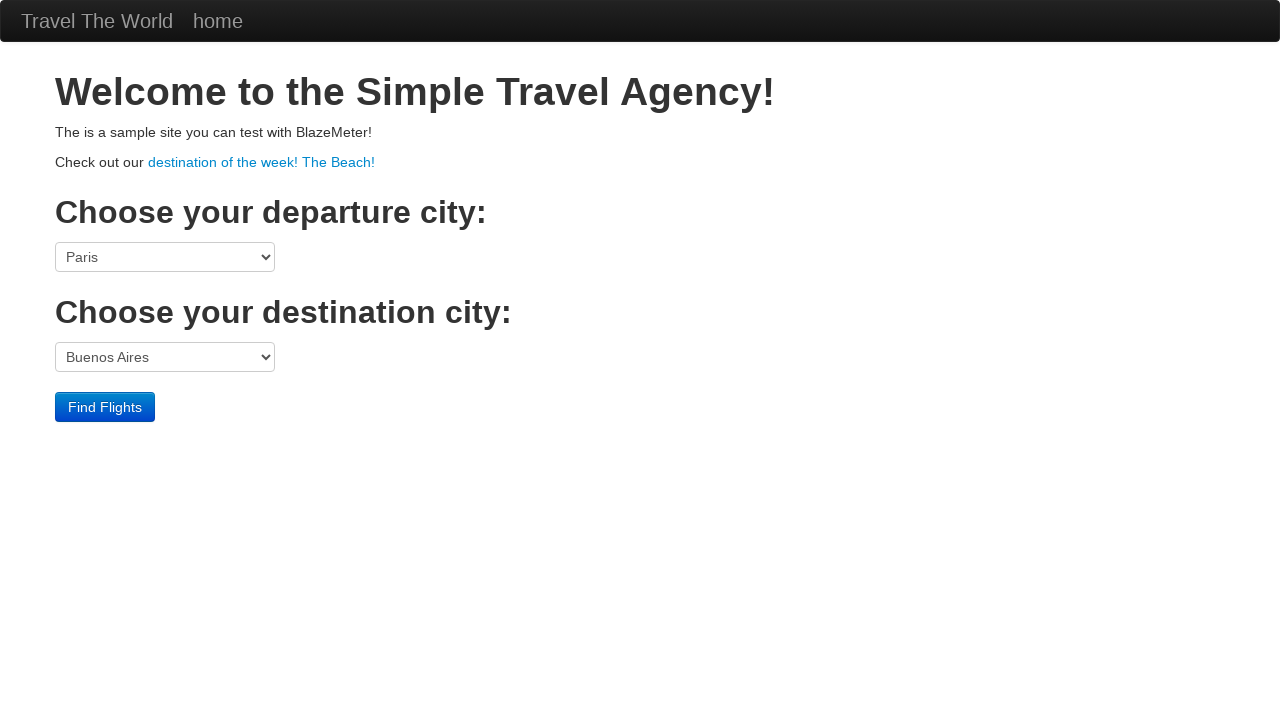

Selected 'Mexico City' from departure city dropdown on select[name='fromPort']
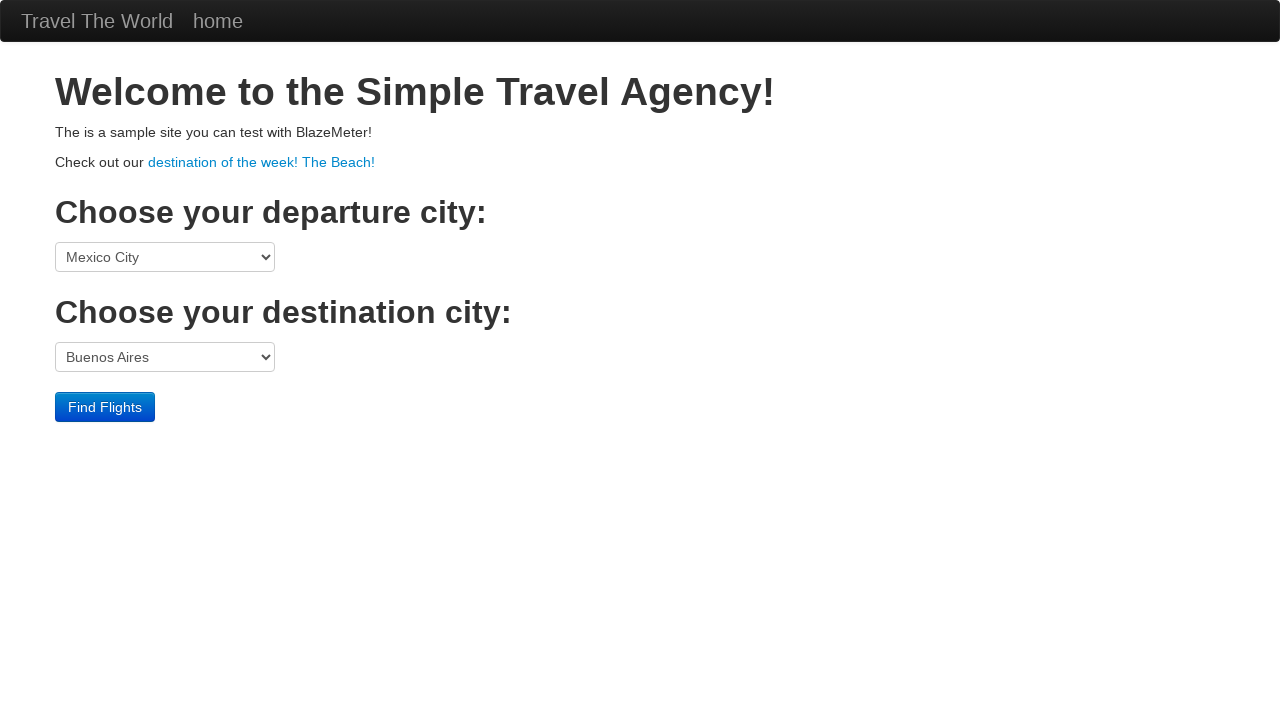

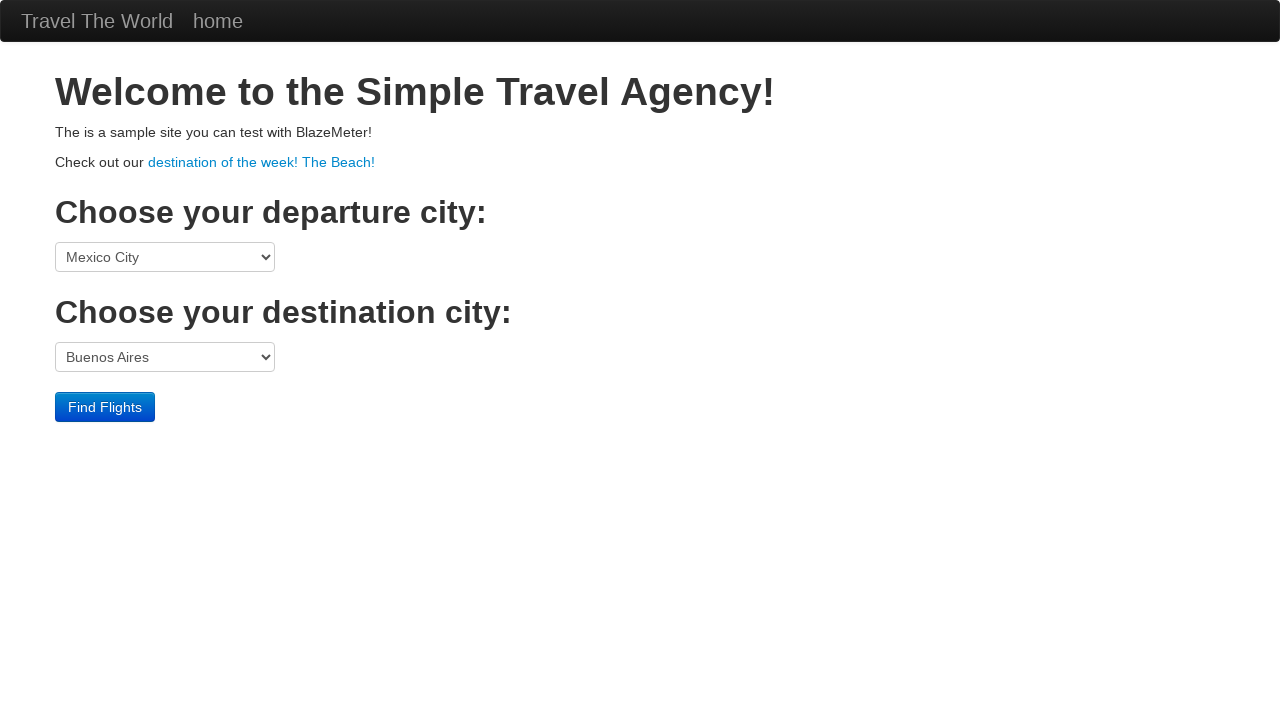